Navigates to W3Schools CSS table documentation page and verifies that table rows are present by locating all tr elements on the page.

Starting URL: https://www.w3schools.com/css/css_table.asp

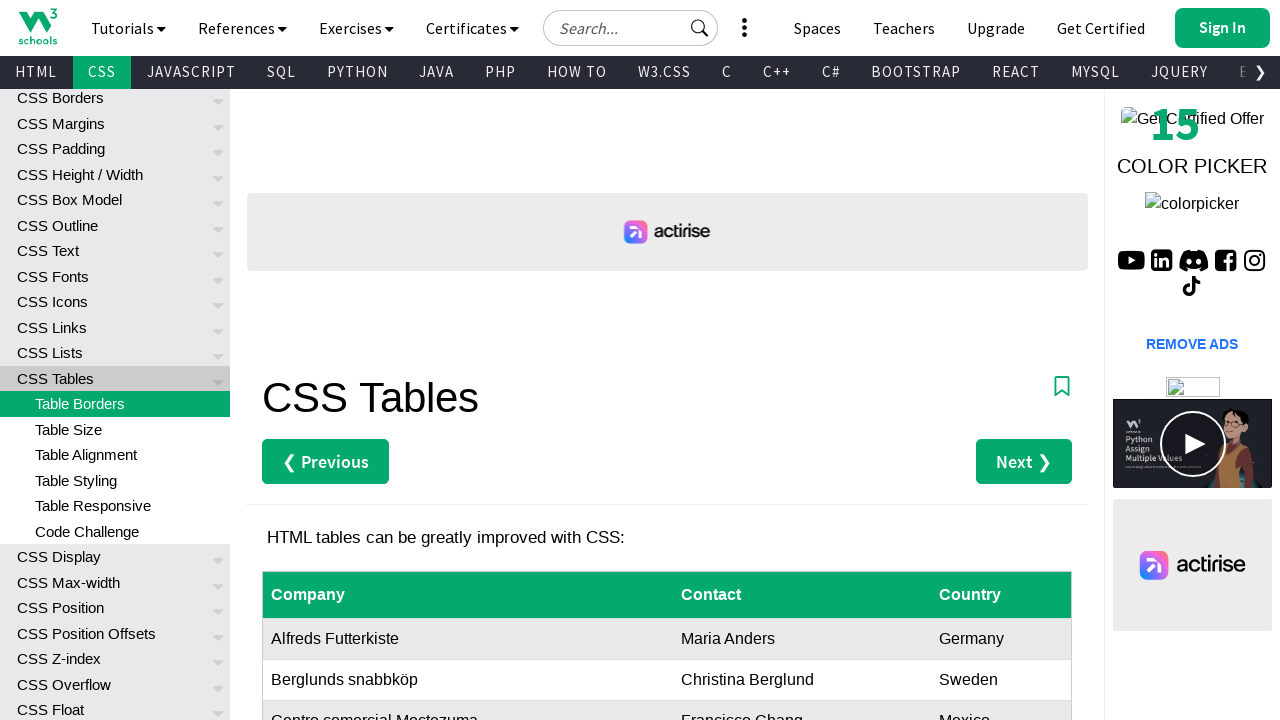

Navigated to W3Schools CSS table documentation page
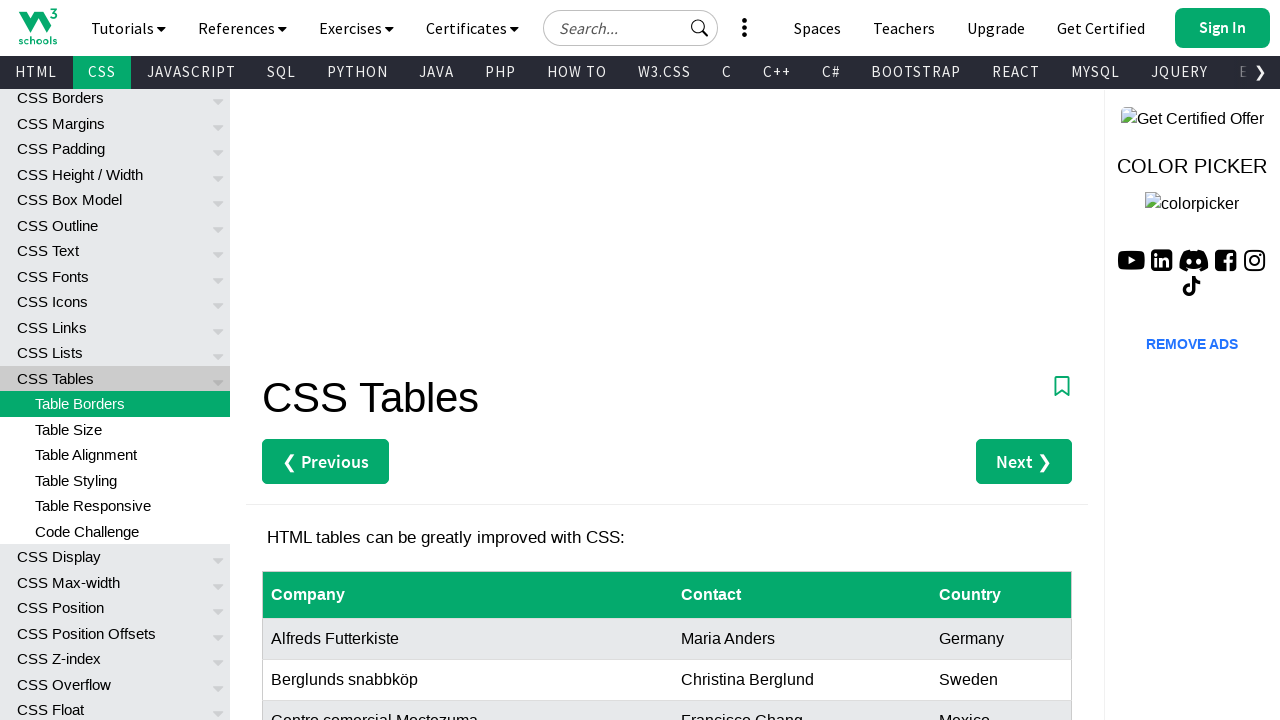

Table rows loaded on the page
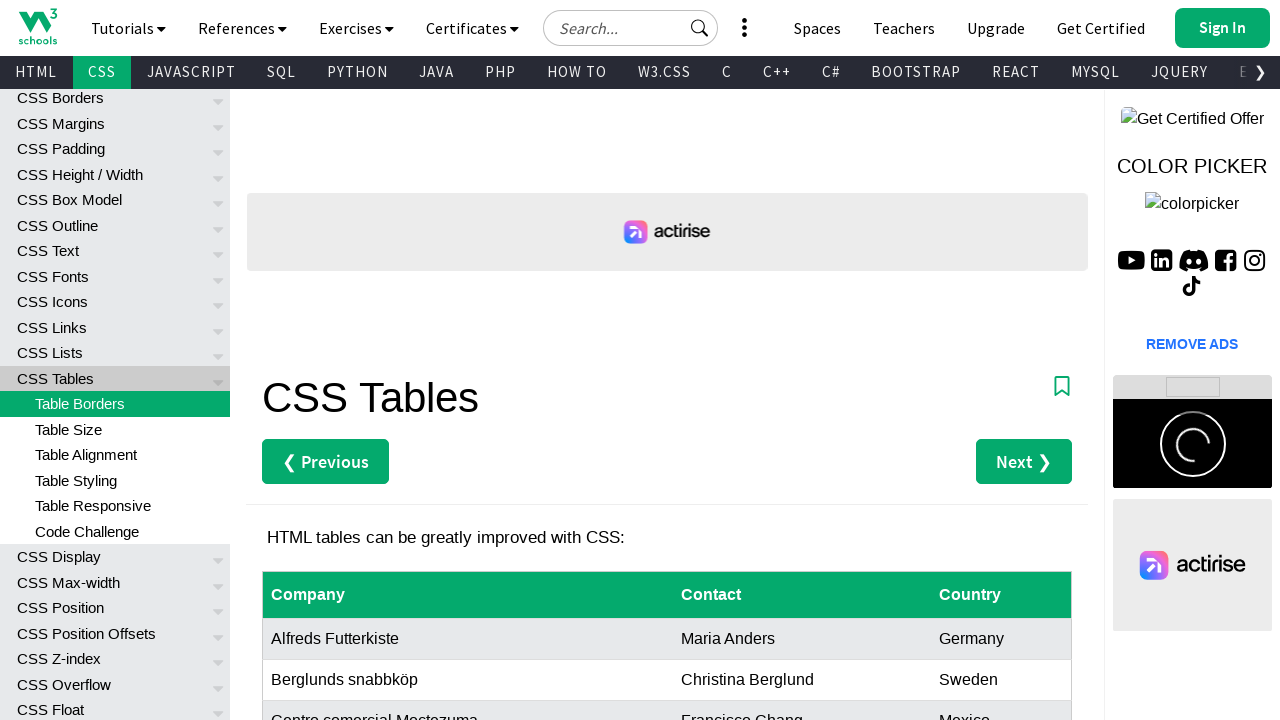

Located all tr elements on the page
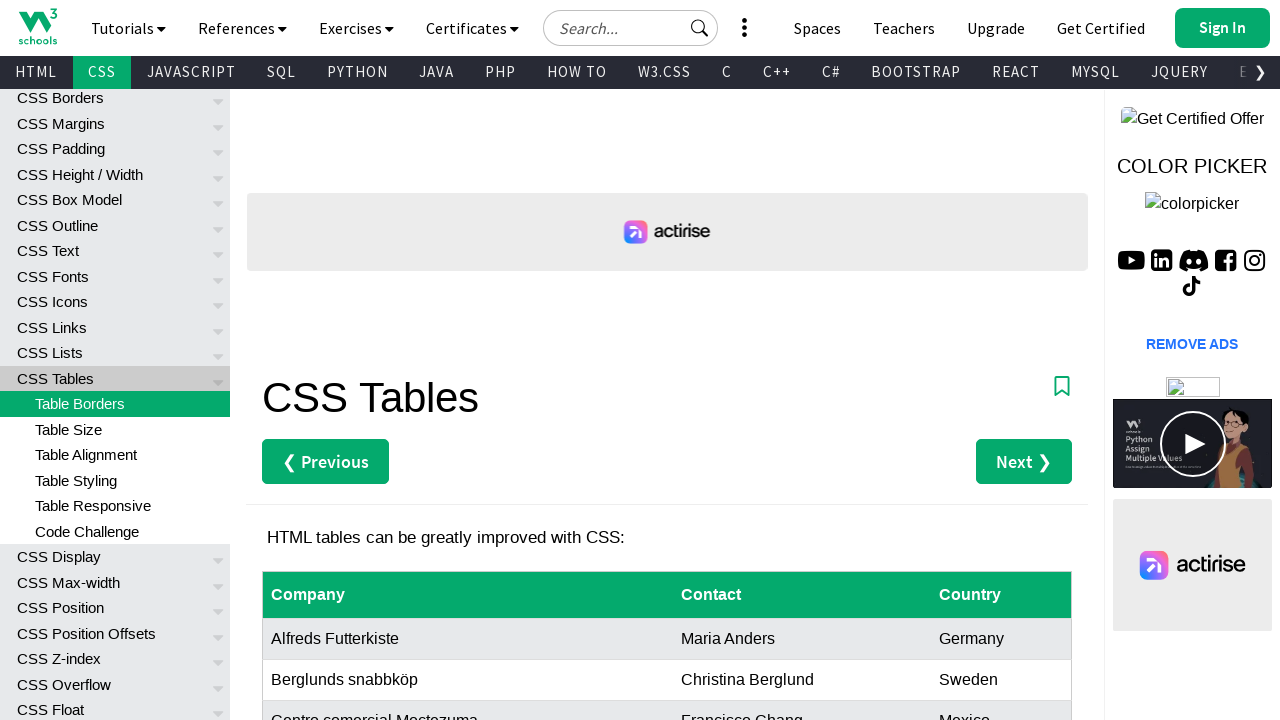

Verified that 28 table rows are present on the page
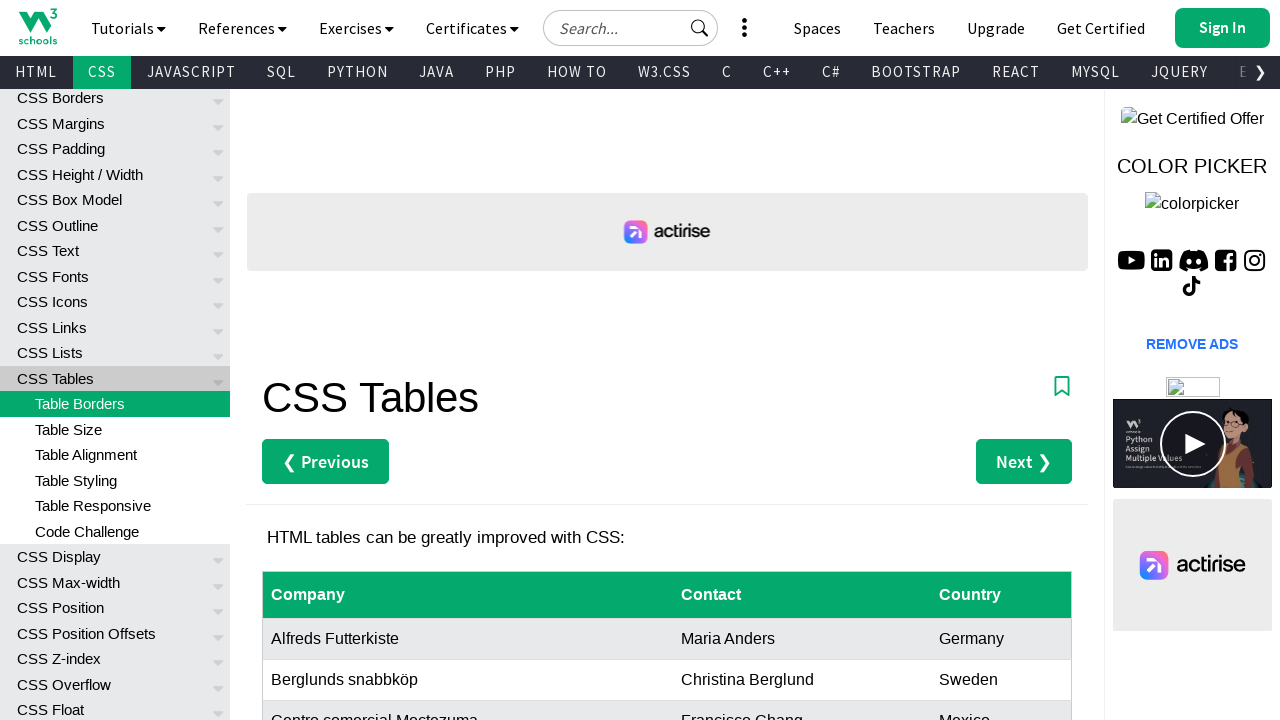

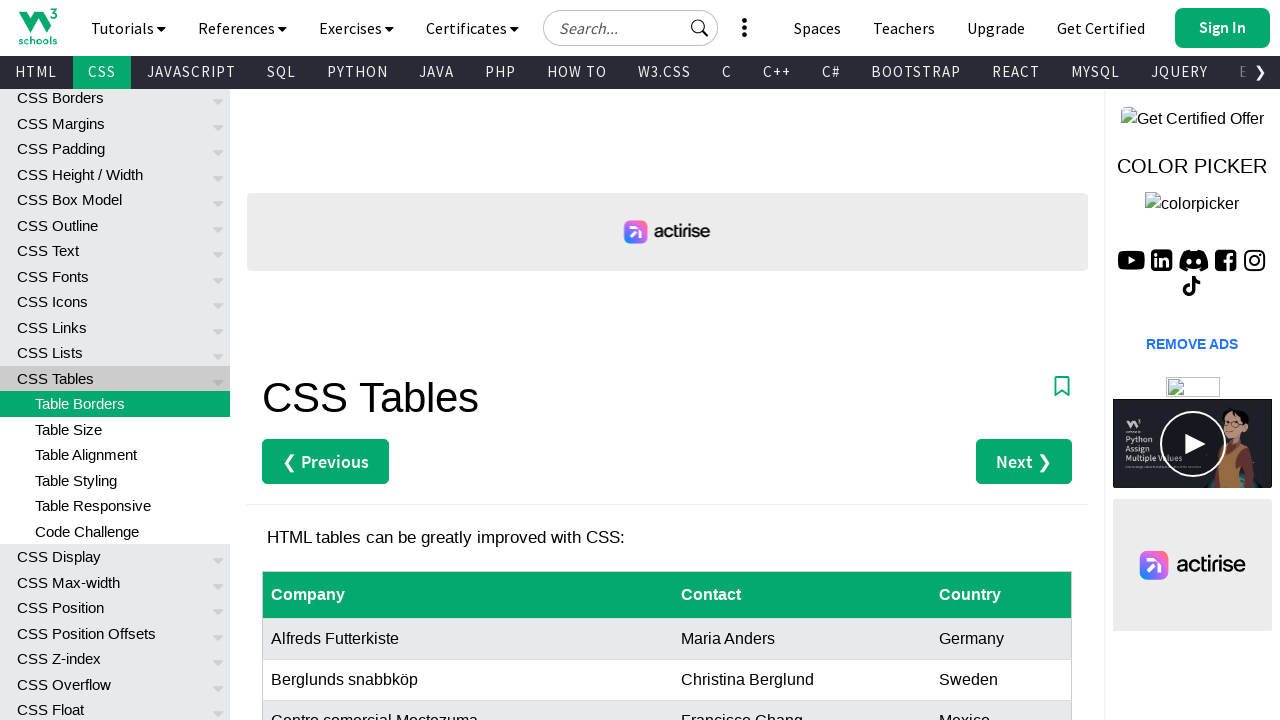